Navigates sequentially through three e-commerce websites (Myntra, Ajio, and Reliance Digital) to test basic navigation functionality.

Starting URL: https://www.myntra.com/

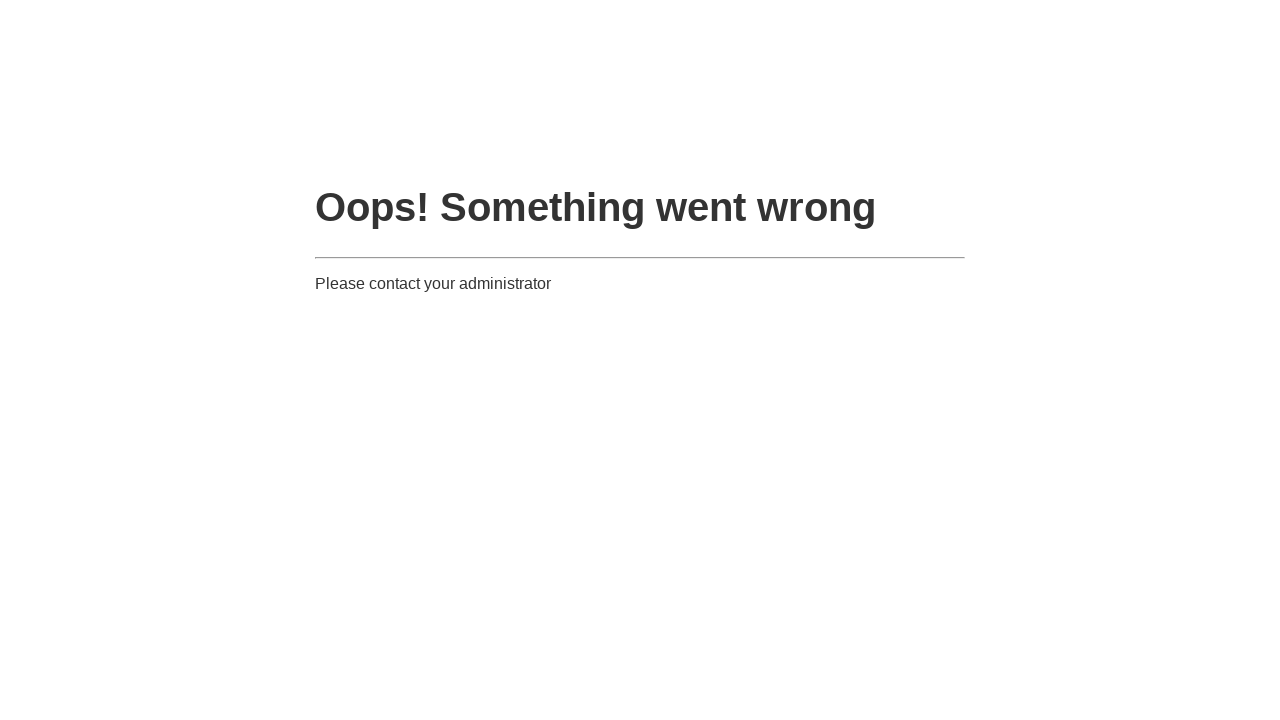

Navigated to Ajio e-commerce website
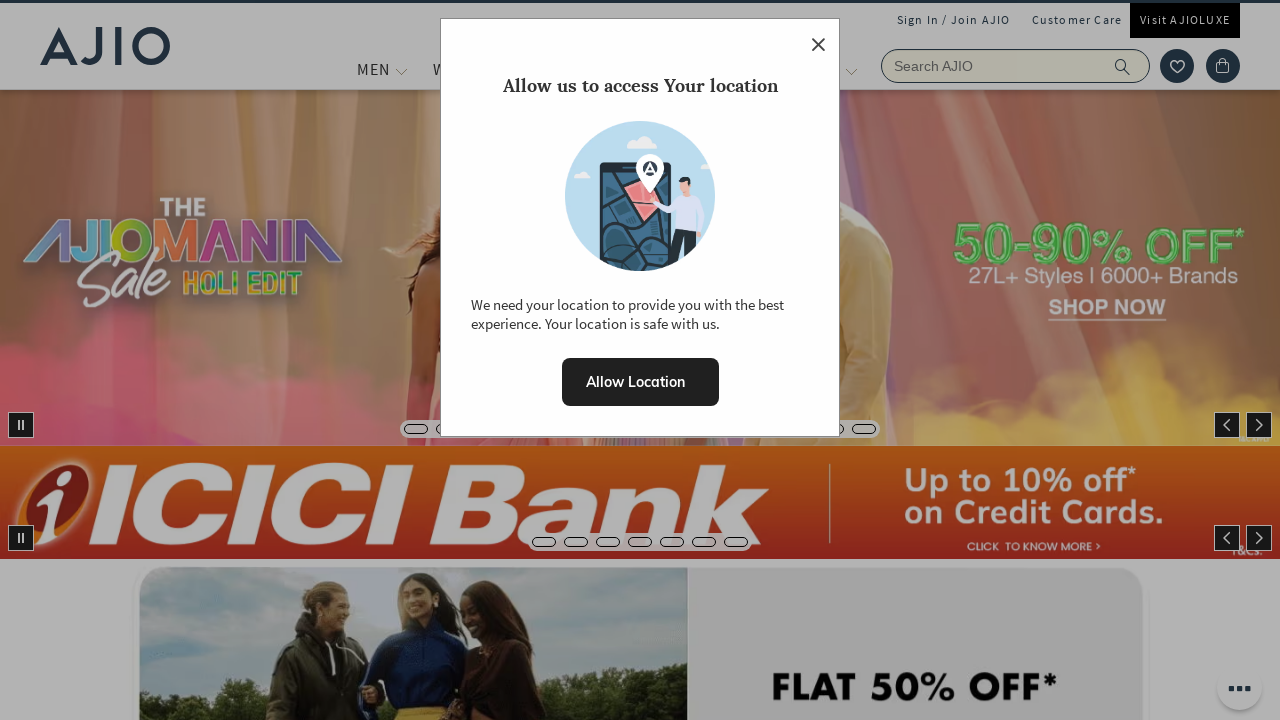

Navigated to Reliance Digital e-commerce website
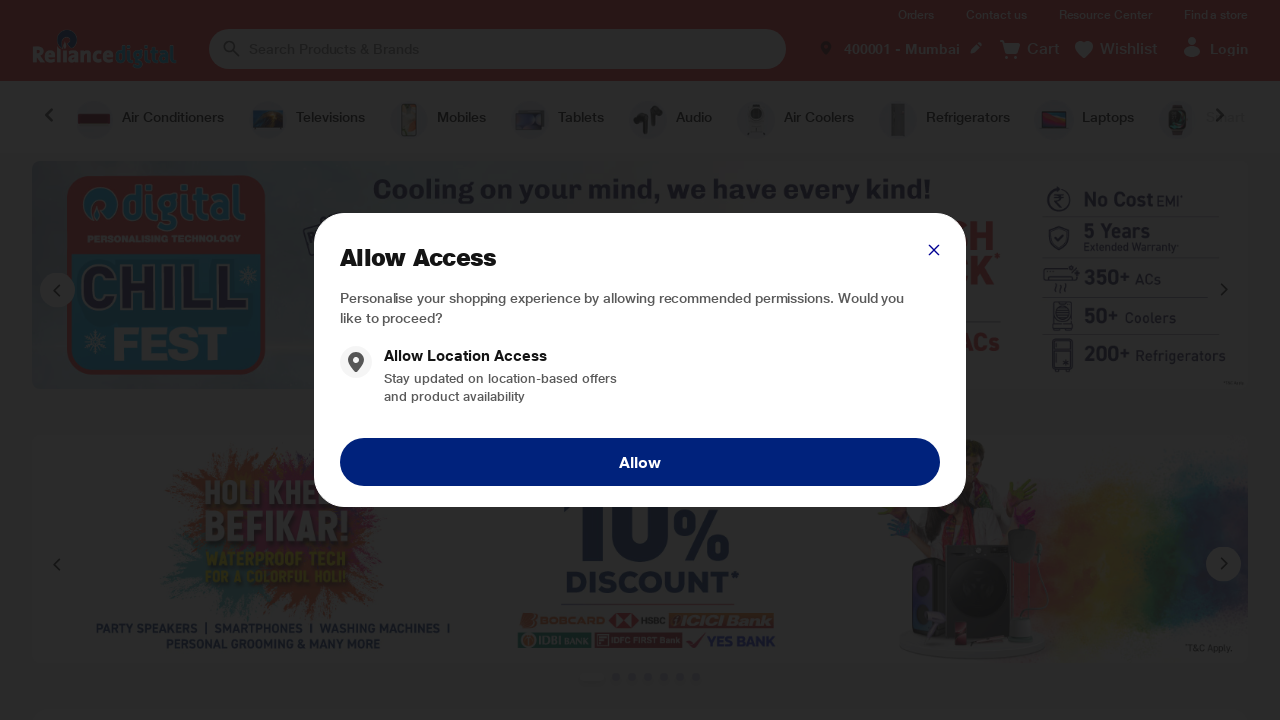

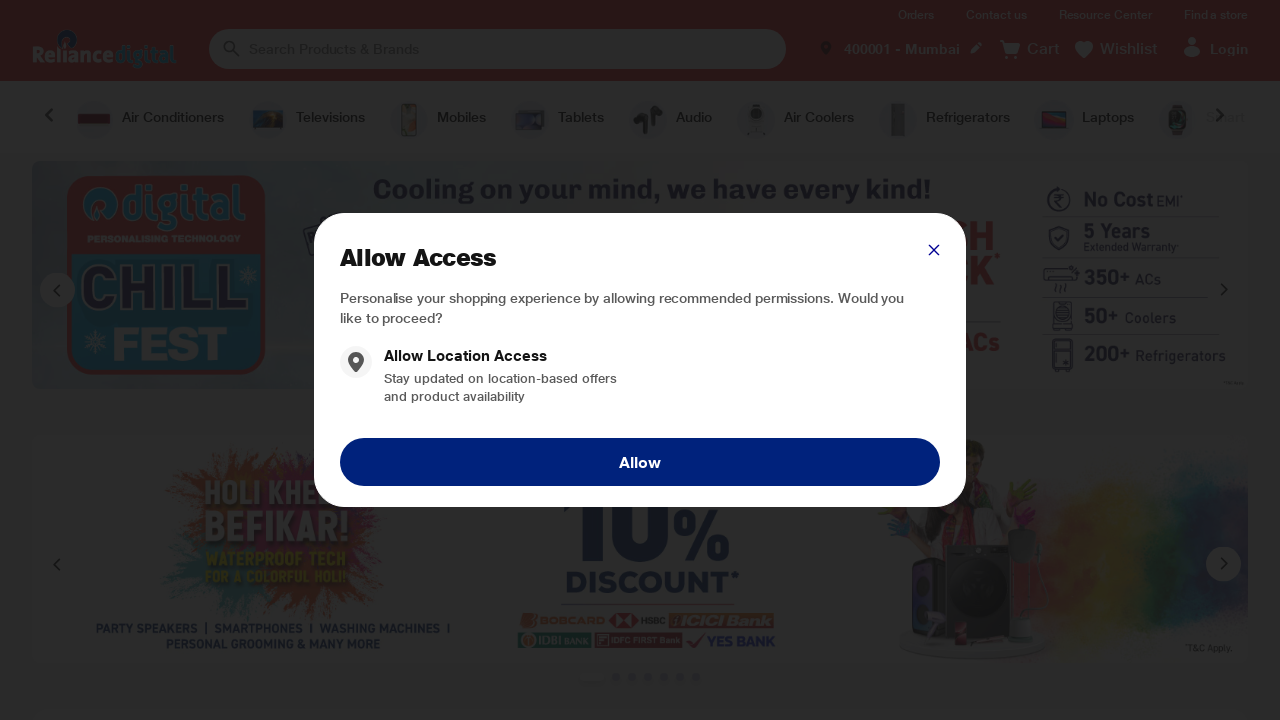